Tests dynamic properties page by waiting for and clicking on a button that becomes visible after a delay.

Starting URL: https://demoqa.com/dynamic-properties

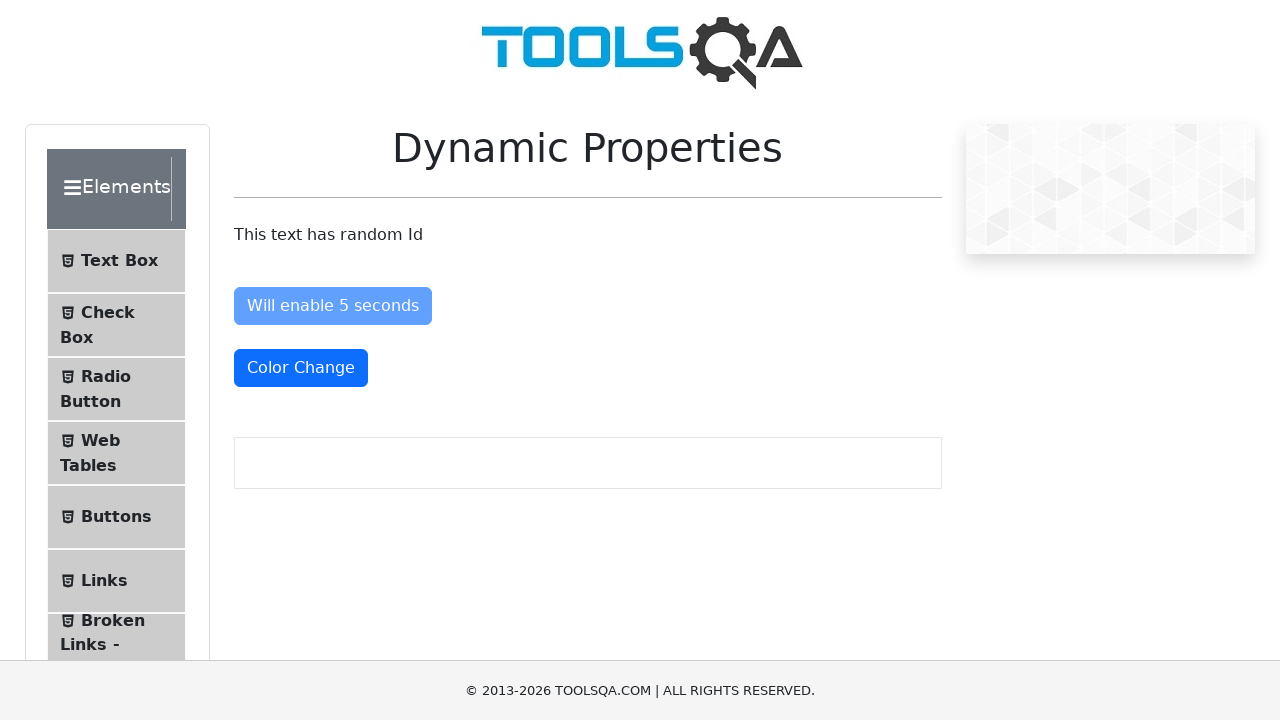

Located the button that becomes visible after delay
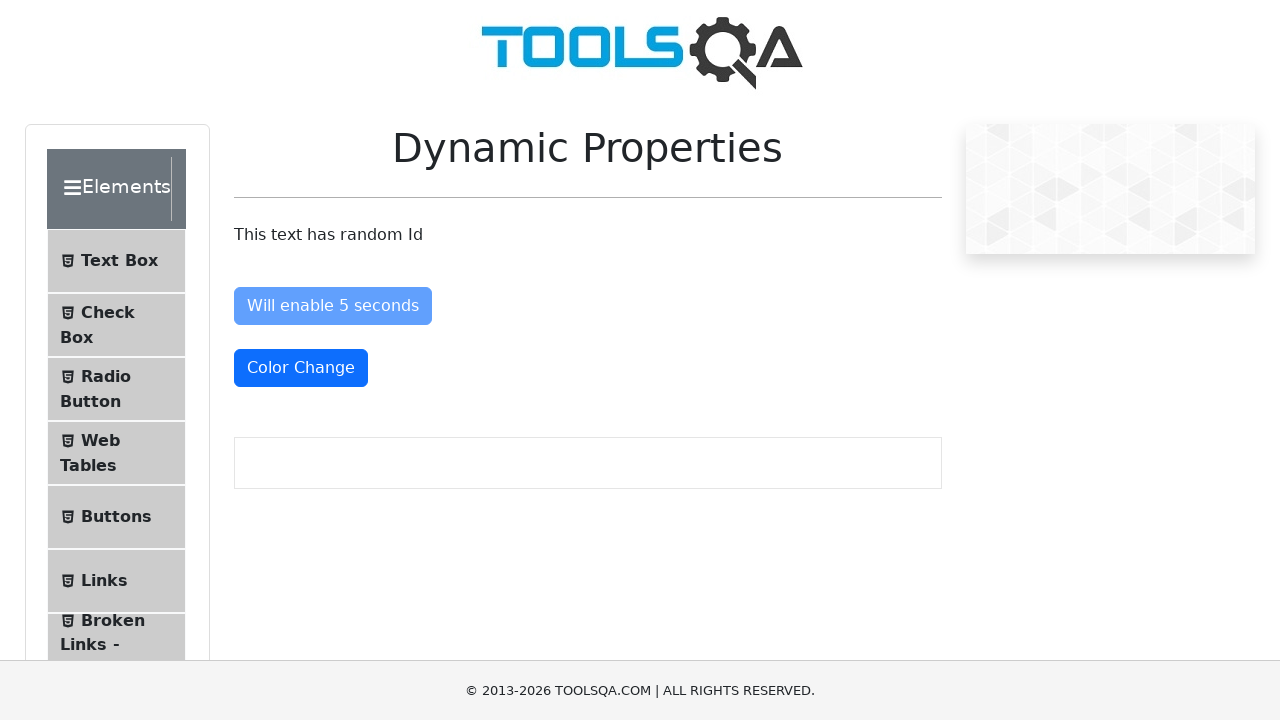

Clicked the dynamically visible button at (338, 430) on #visibleAfter
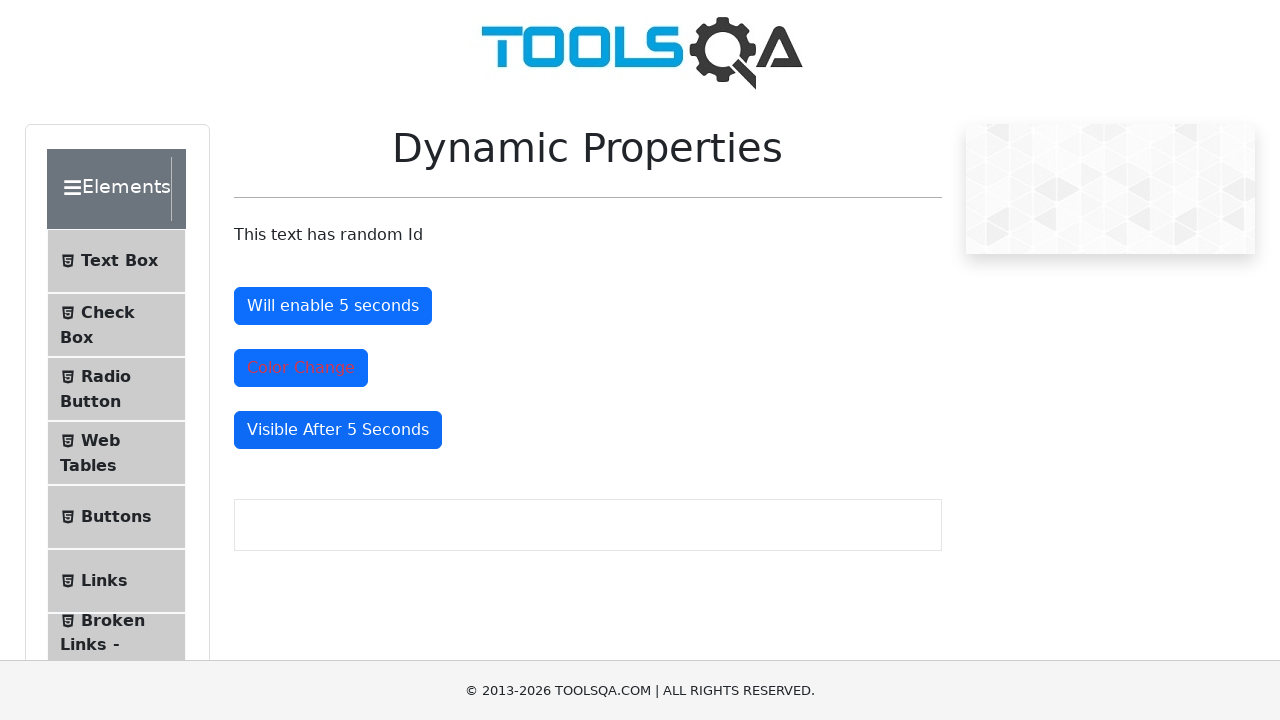

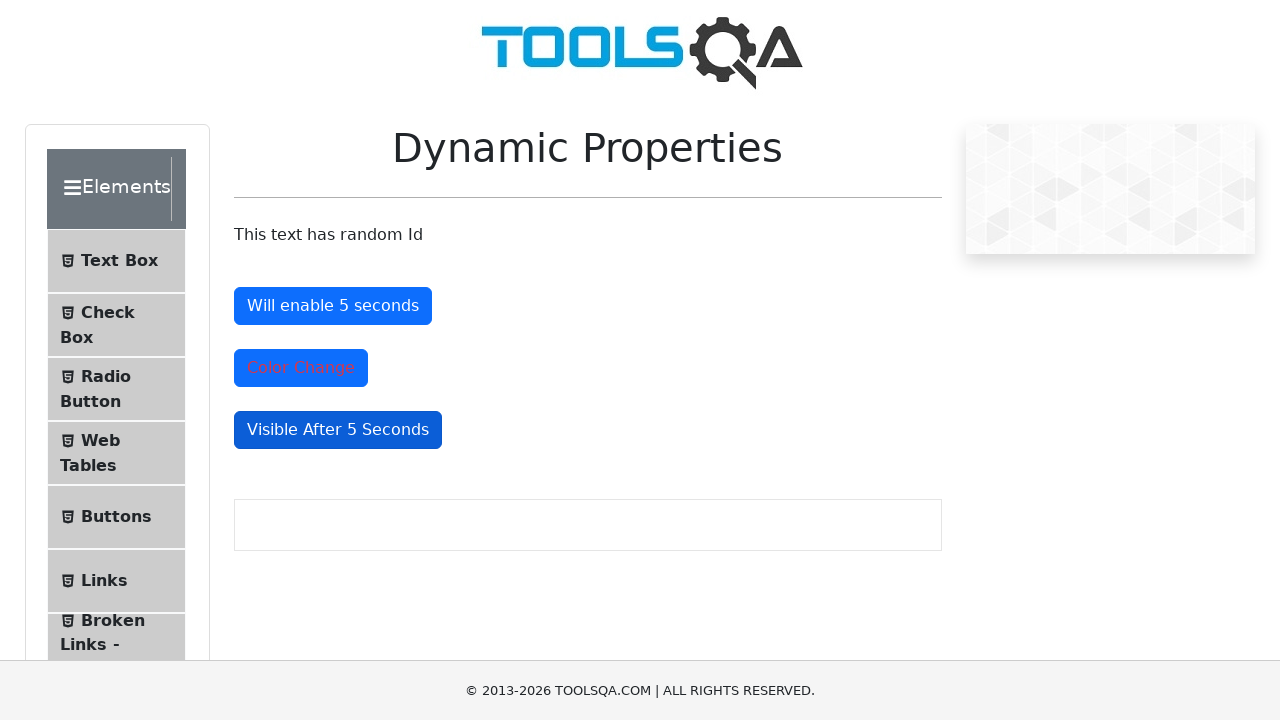